Tests error handling patterns by navigating to mdn.dev and attempting to get HTML content from anchor elements

Starting URL: https://mdn.dev

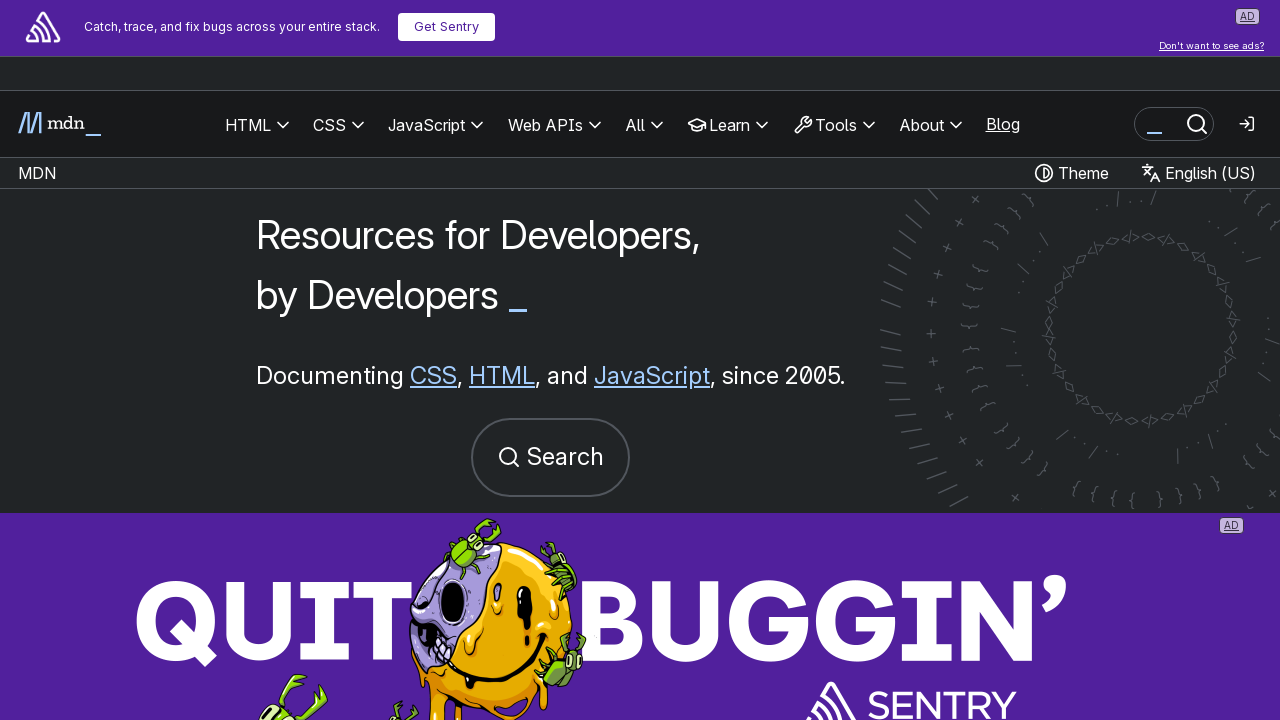

Navigated to https://mdn.dev
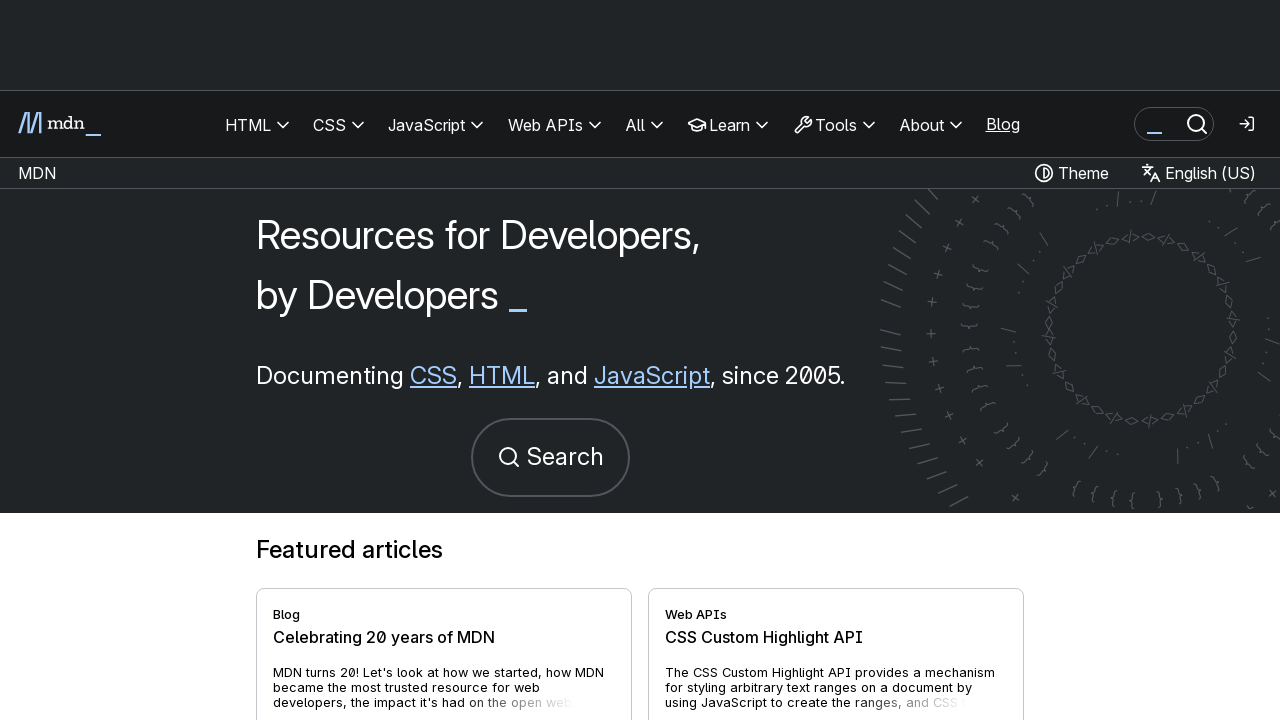

Waited for anchor element to be available
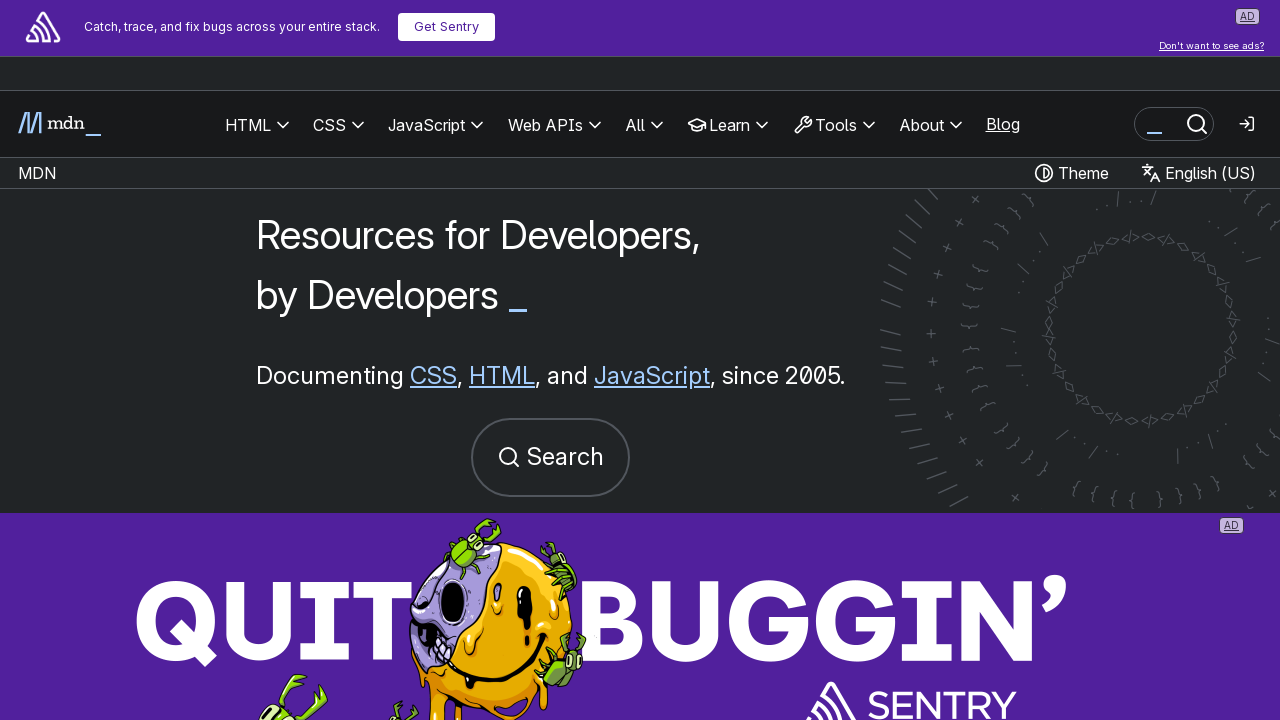

Located first anchor element on page
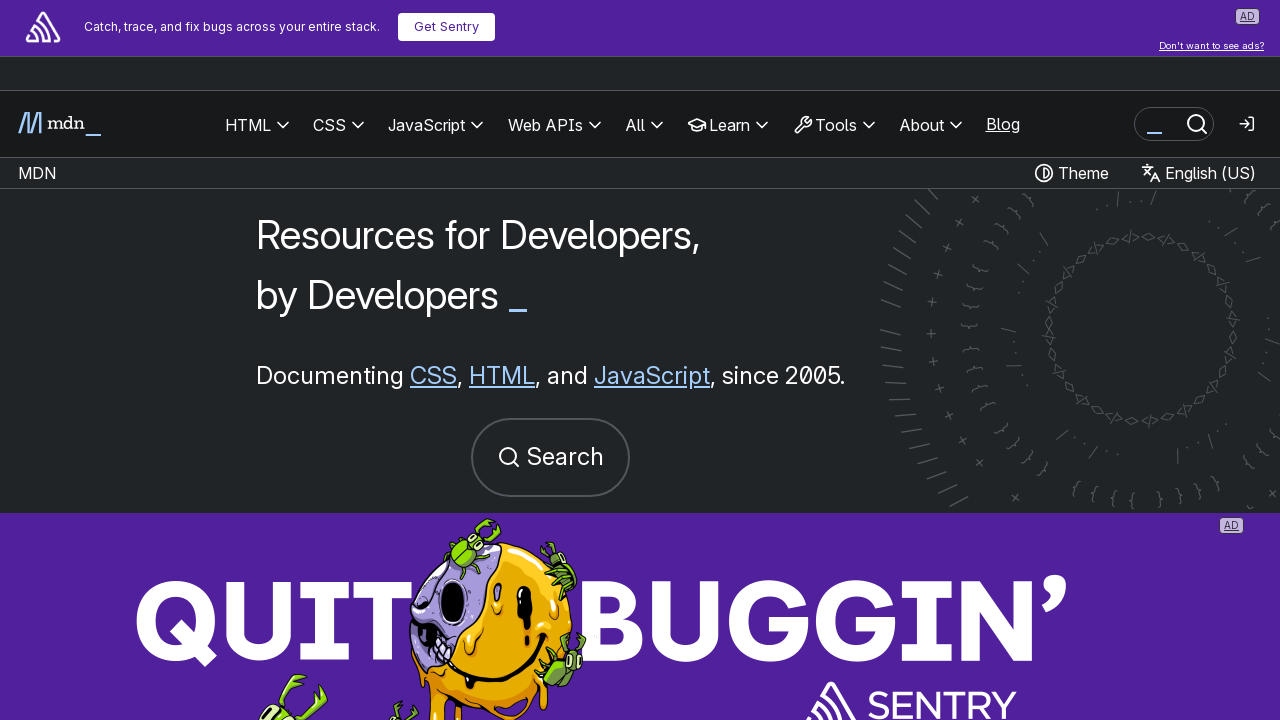

Retrieved HTML content from anchor element
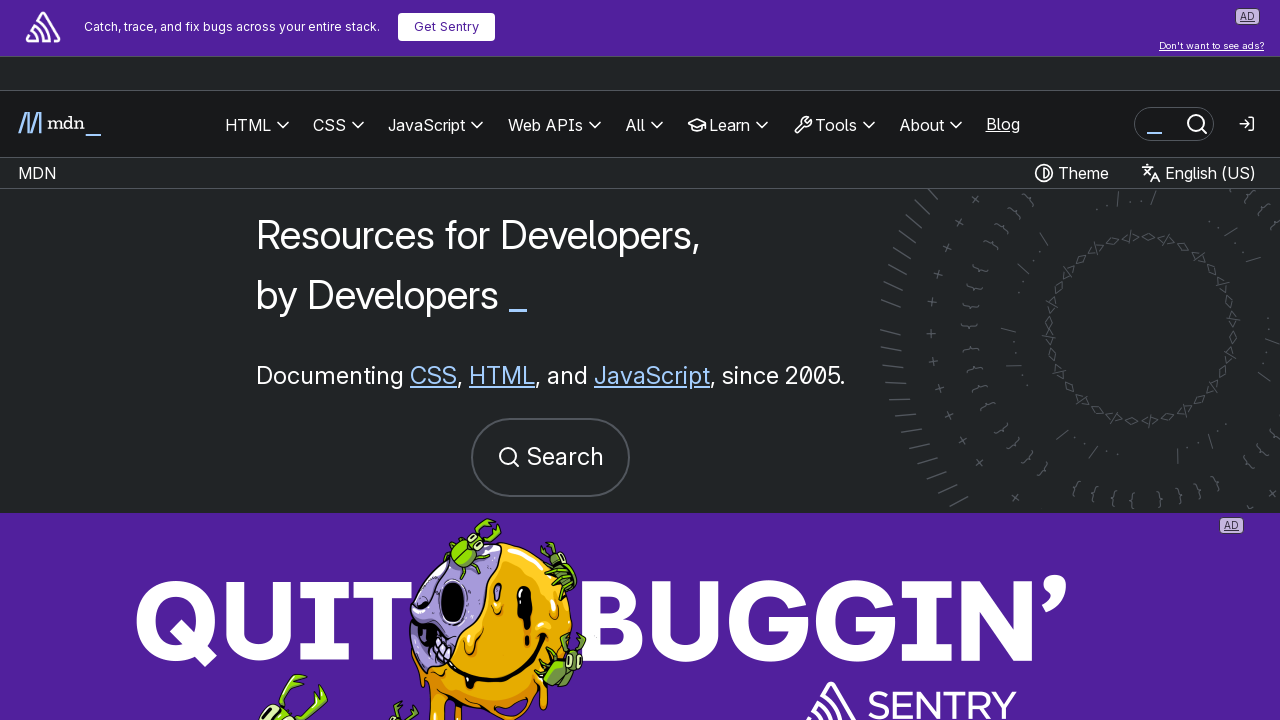

Printed anchor element HTML content
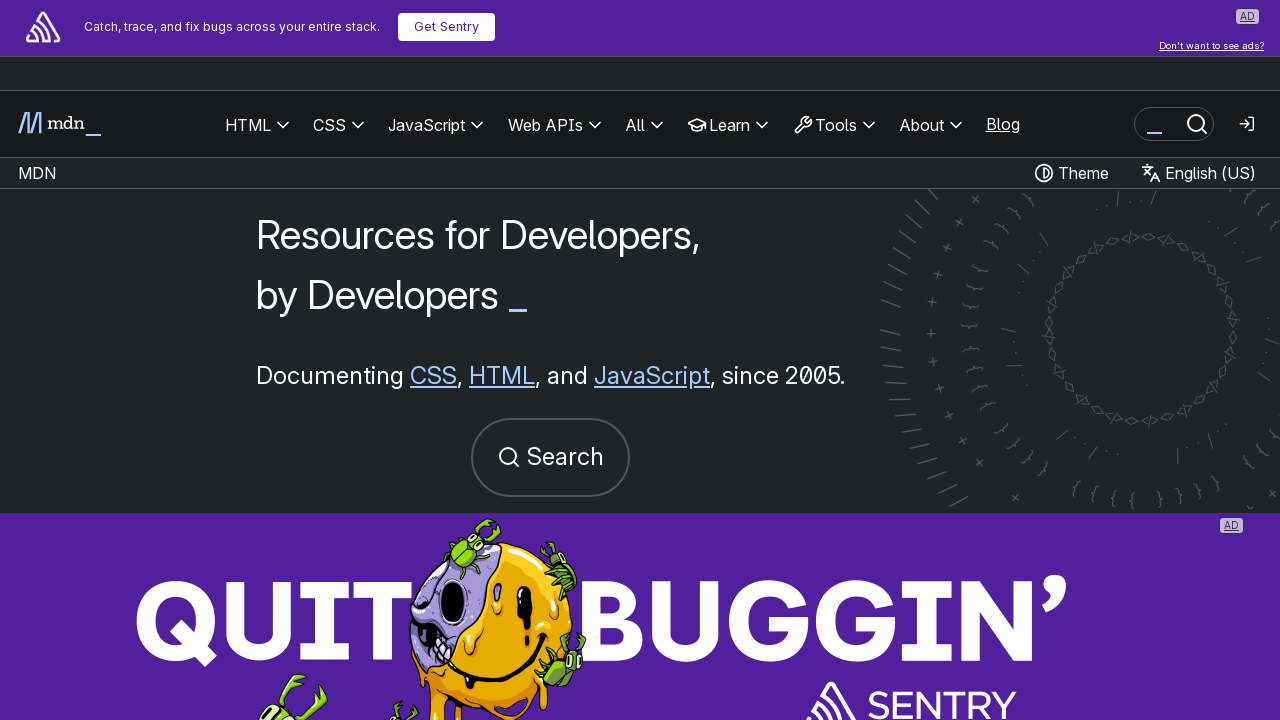

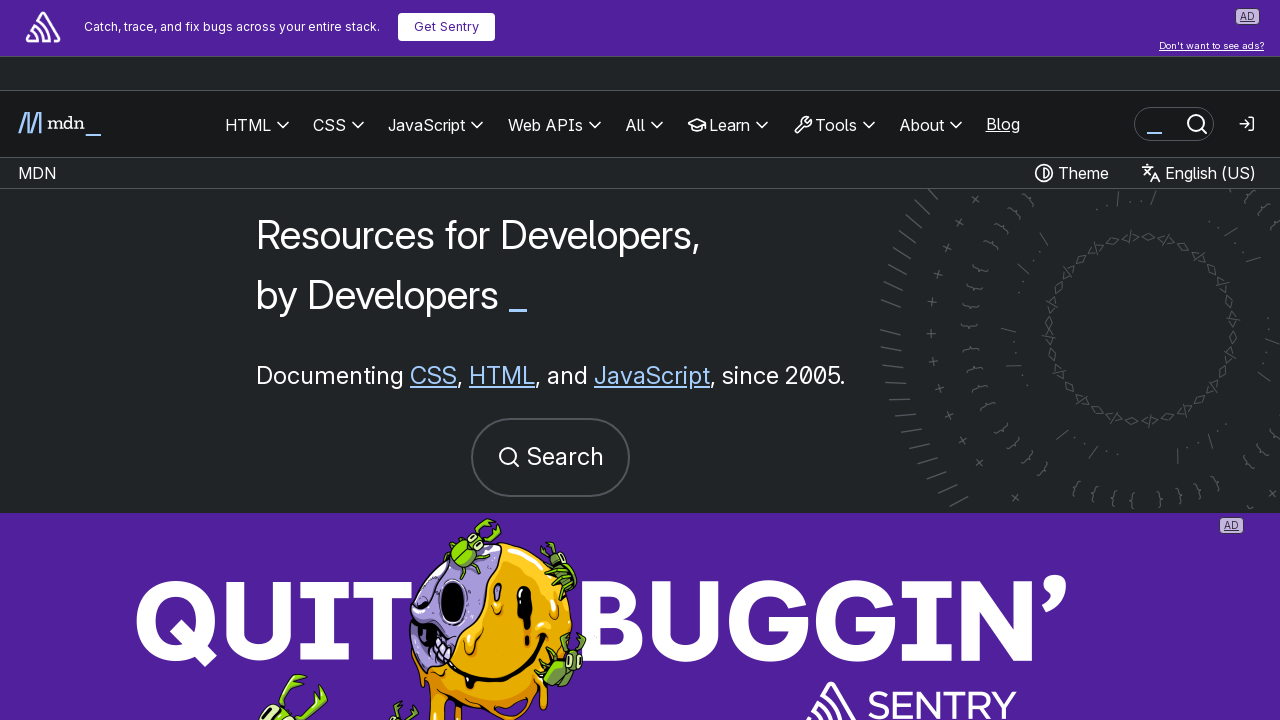